Tests a web form by filling a text input field with text, clicking the submit button, and verifying the confirmation message appears.

Starting URL: https://www.selenium.dev/selenium/web/web-form.html

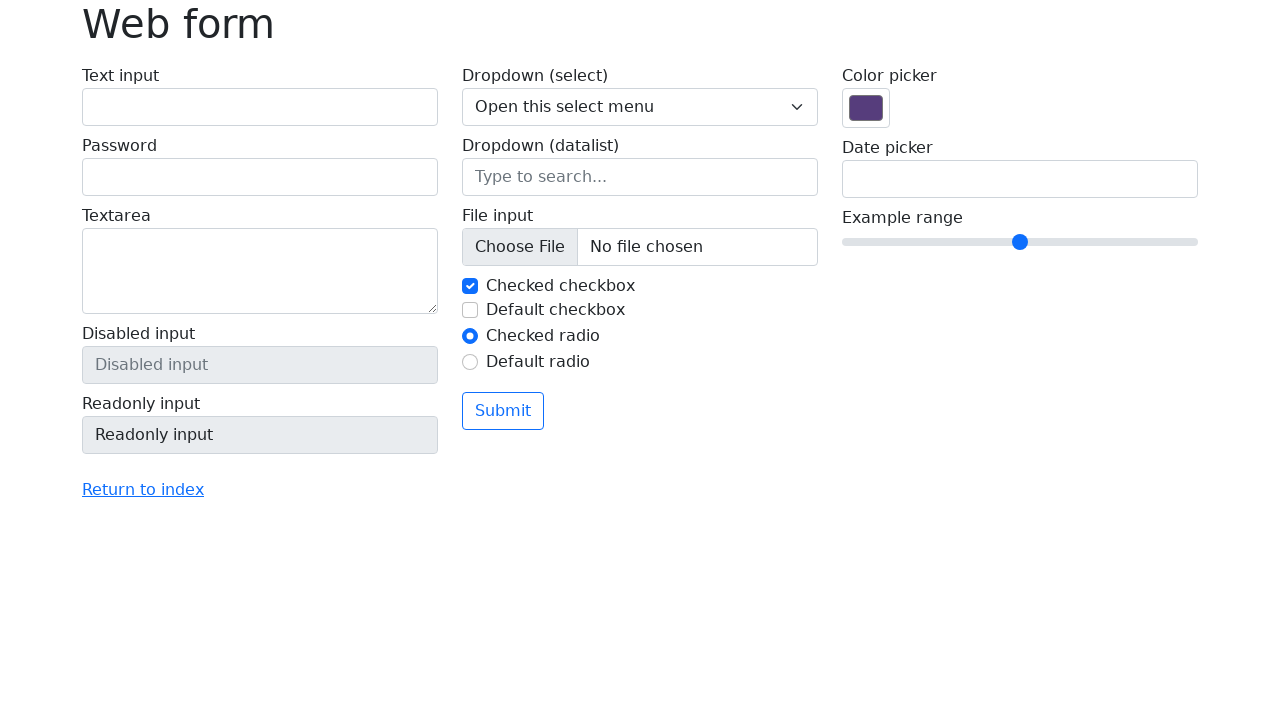

Filled text input field with 'Selenium' on input[name='my-text']
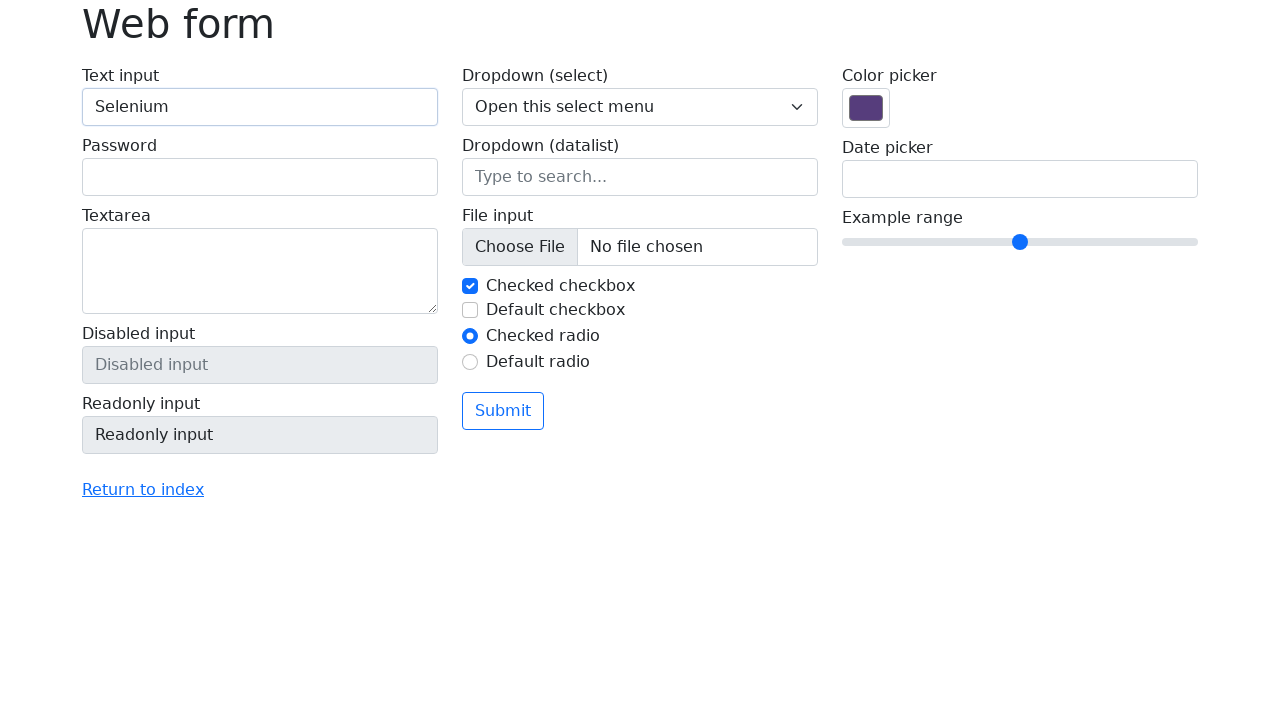

Clicked submit button at (503, 411) on button
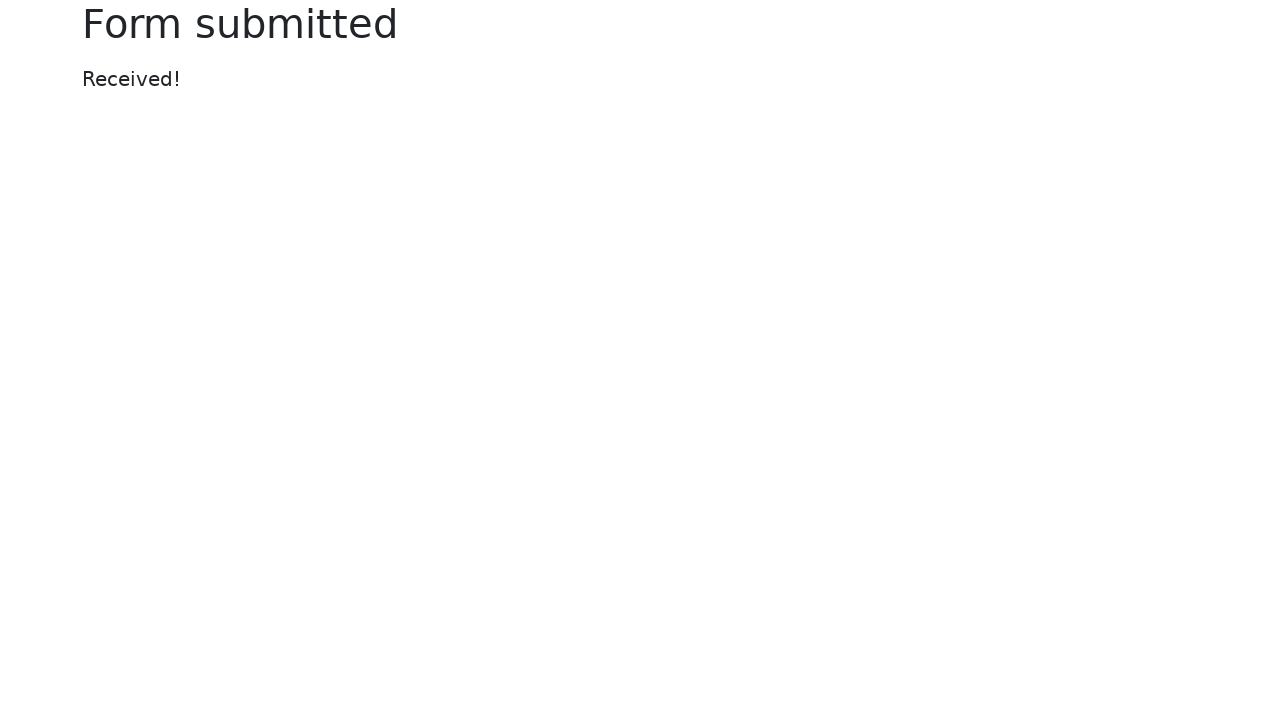

Confirmation message appeared
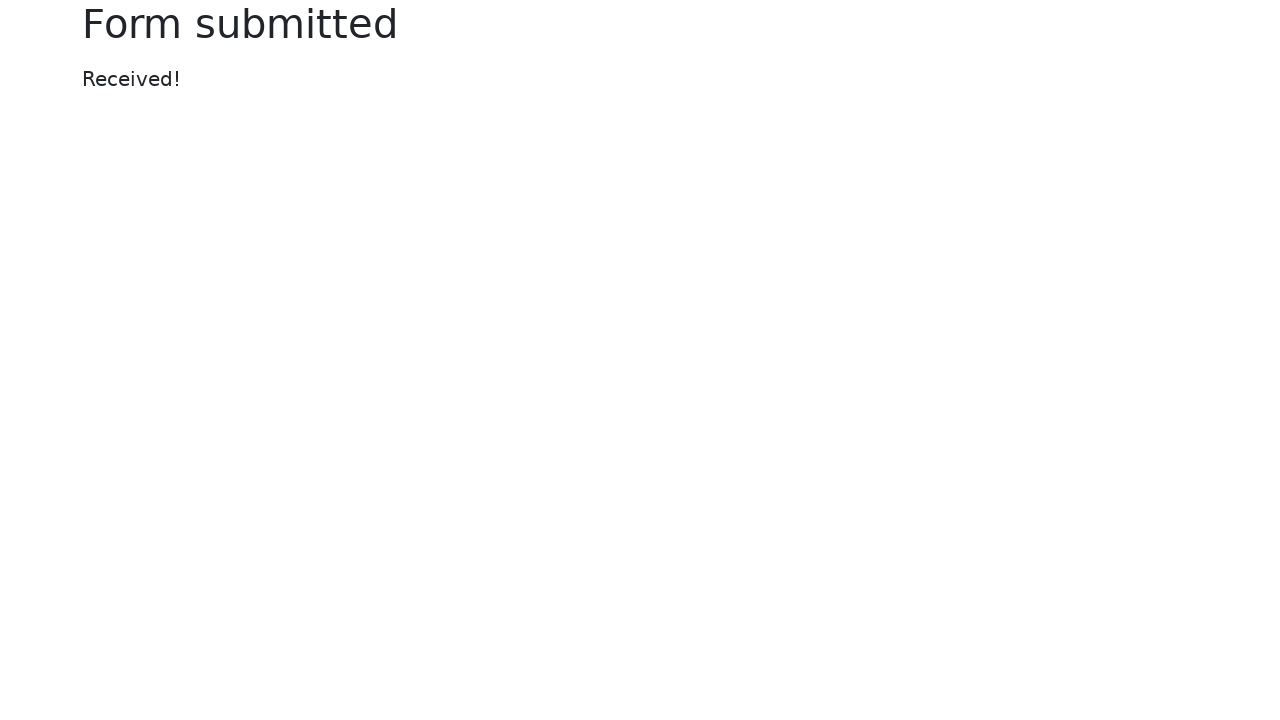

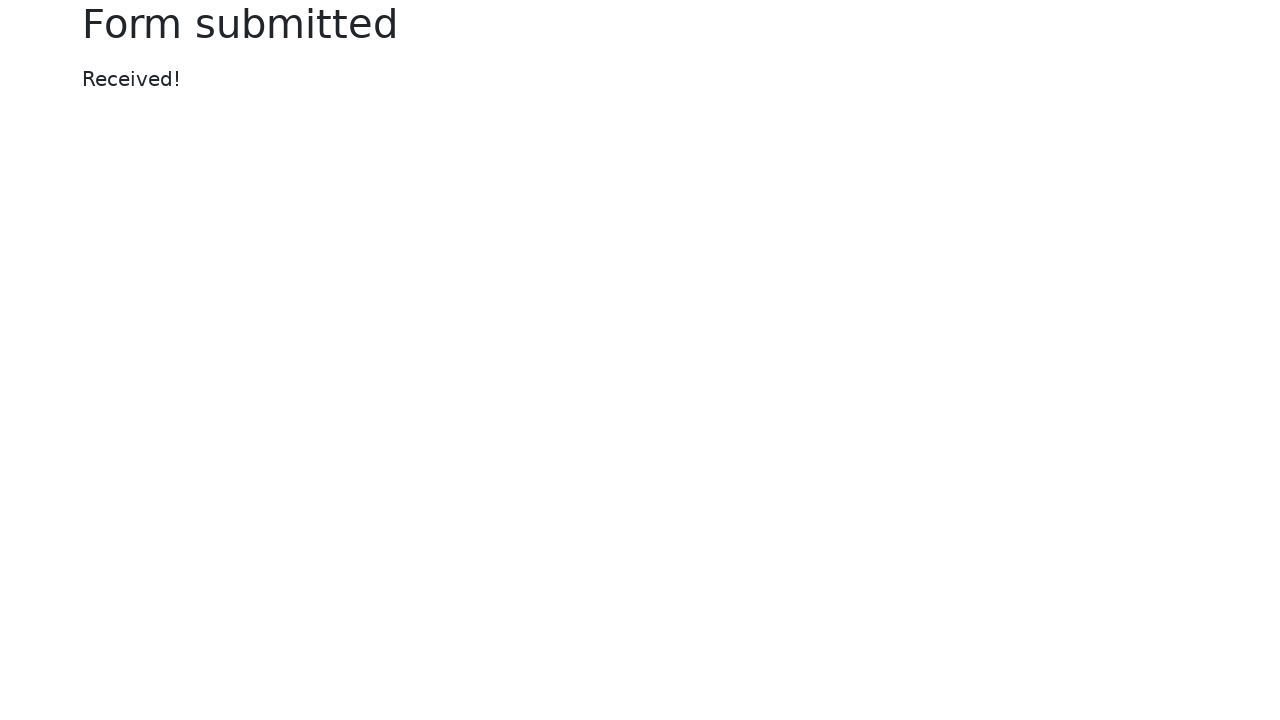